Tests unmarking todo items as complete by unchecking their checkboxes after initially checking them.

Starting URL: https://demo.playwright.dev/todomvc

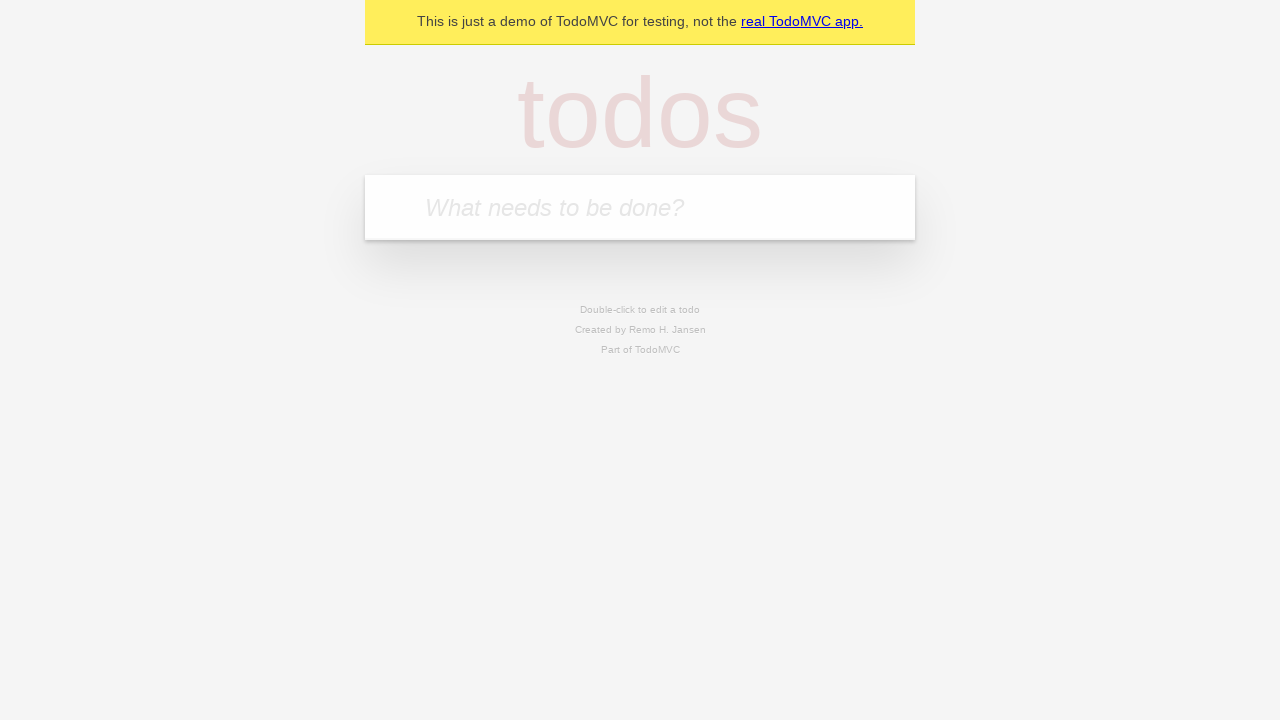

Located the todo input field
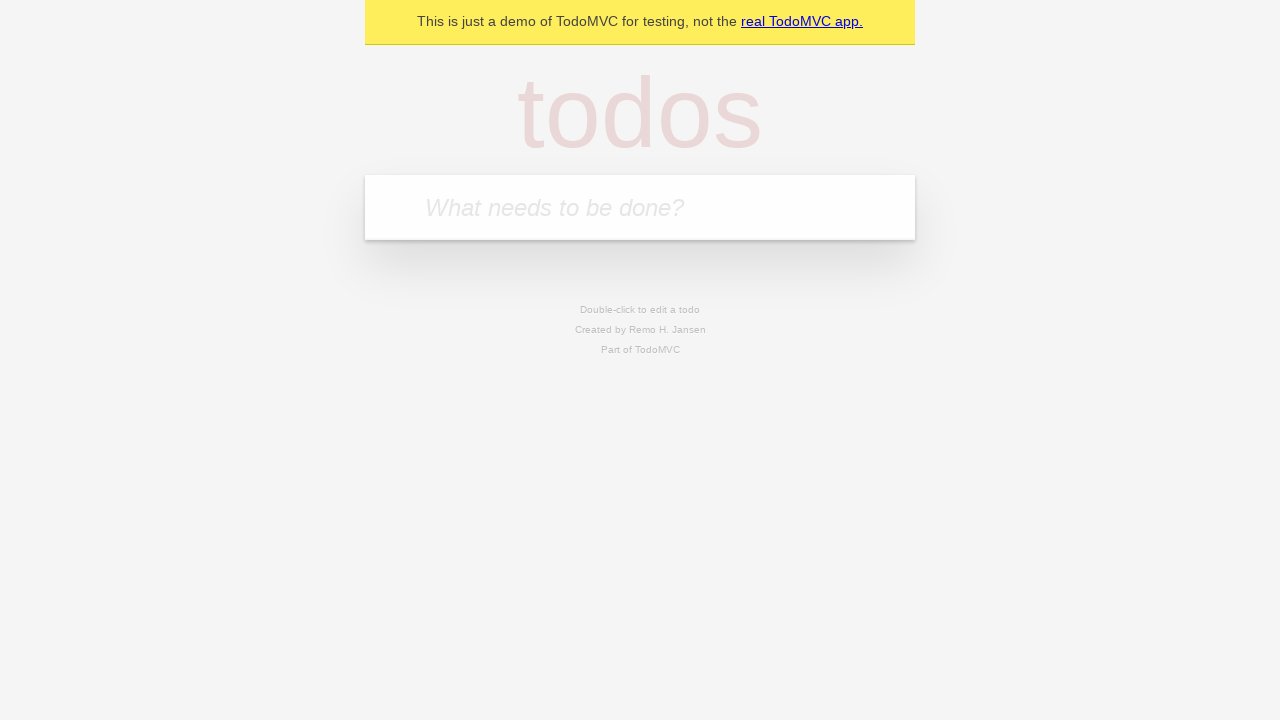

Filled todo input with 'buy some cheese' on internal:attr=[placeholder="What needs to be done?"i]
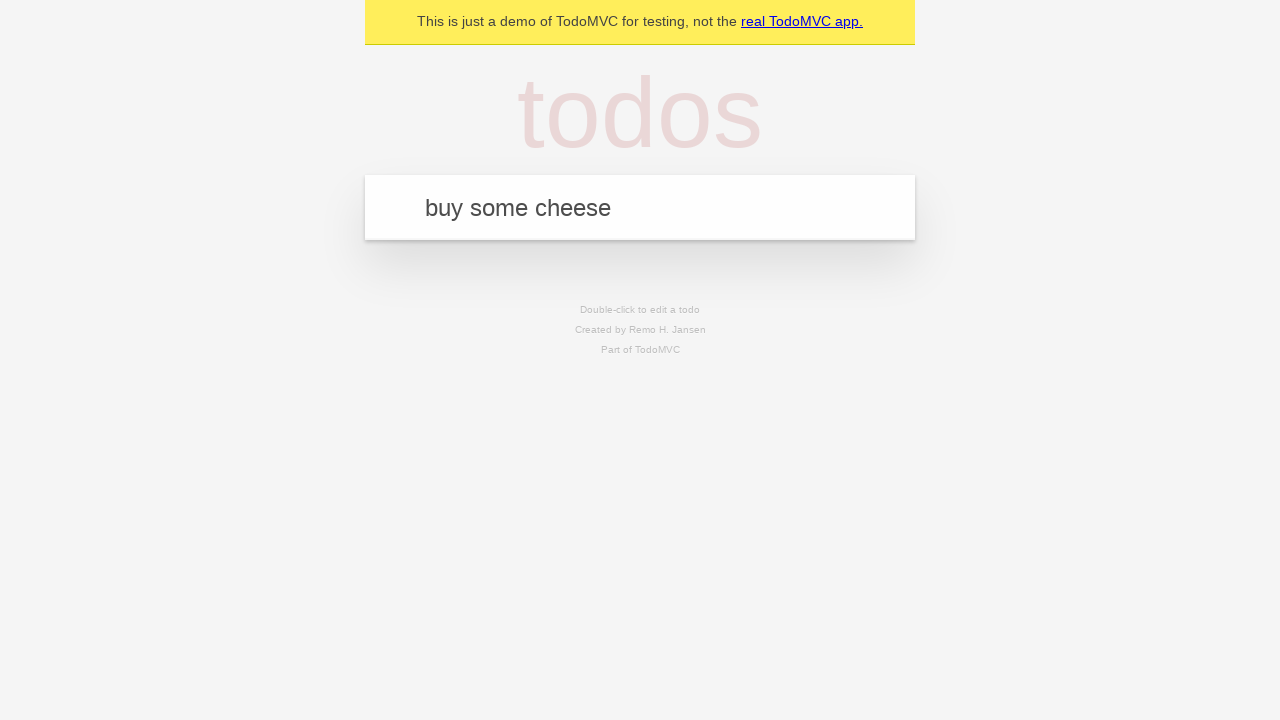

Pressed Enter to create todo 'buy some cheese' on internal:attr=[placeholder="What needs to be done?"i]
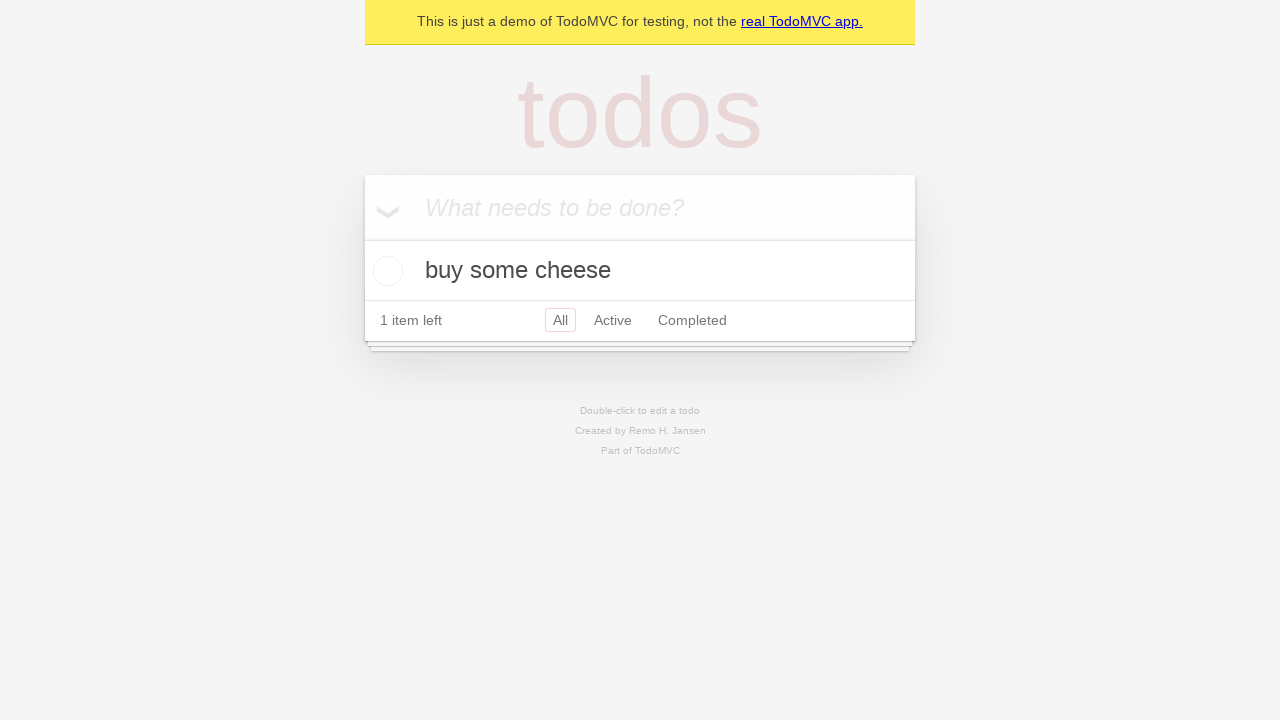

Filled todo input with 'feed the cat' on internal:attr=[placeholder="What needs to be done?"i]
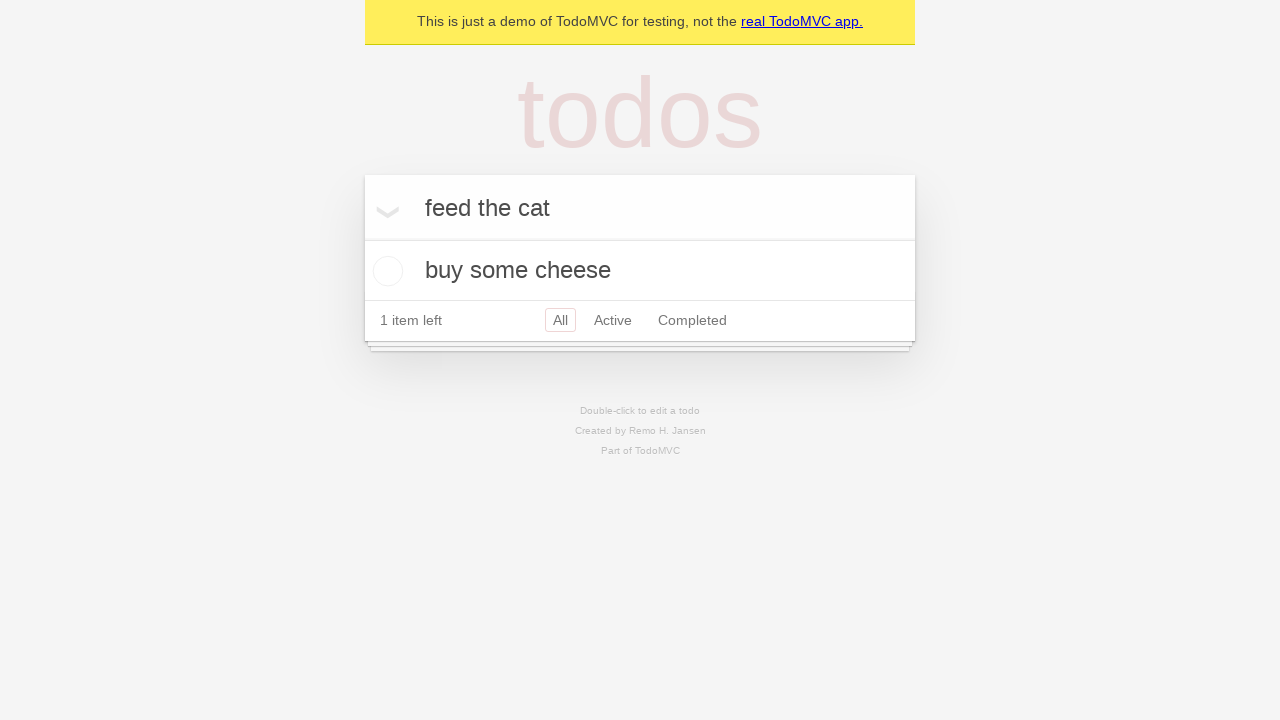

Pressed Enter to create todo 'feed the cat' on internal:attr=[placeholder="What needs to be done?"i]
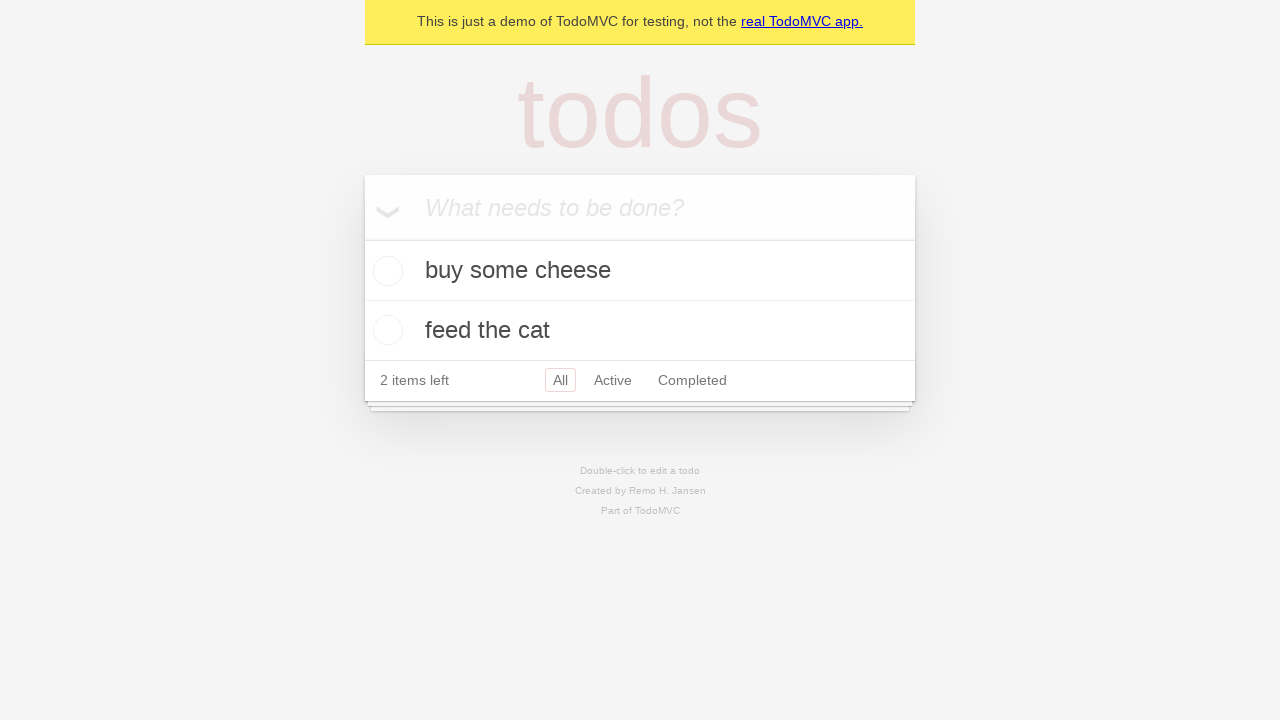

Located the first todo item
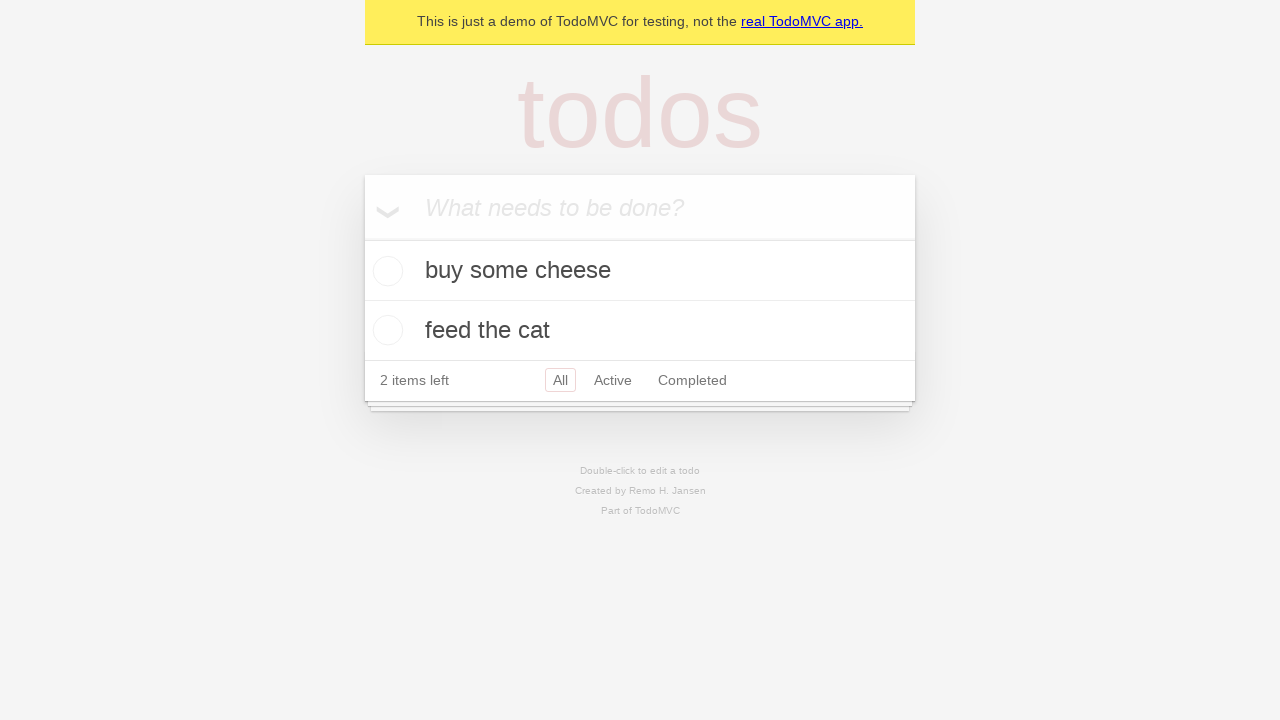

Checked the first todo item as complete at (385, 271) on internal:testid=[data-testid="todo-item"s] >> nth=0 >> internal:role=checkbox
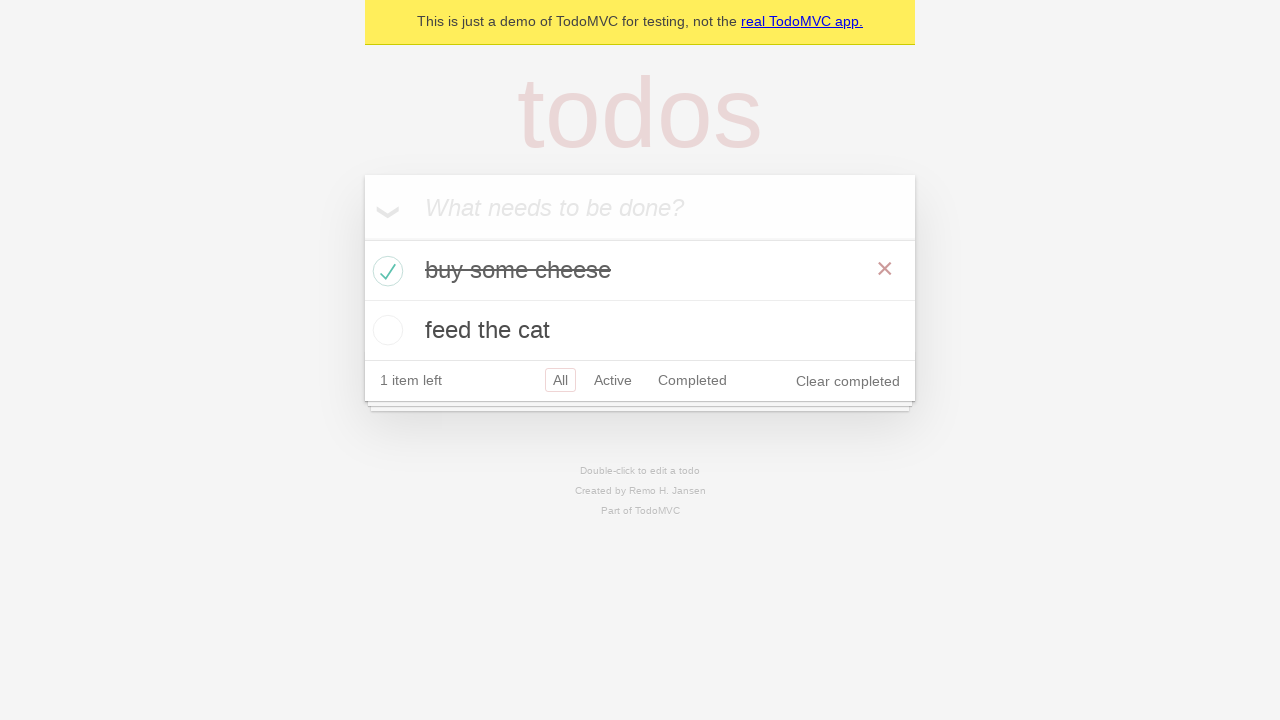

Unchecked the first todo item to mark it as incomplete at (385, 271) on internal:testid=[data-testid="todo-item"s] >> nth=0 >> internal:role=checkbox
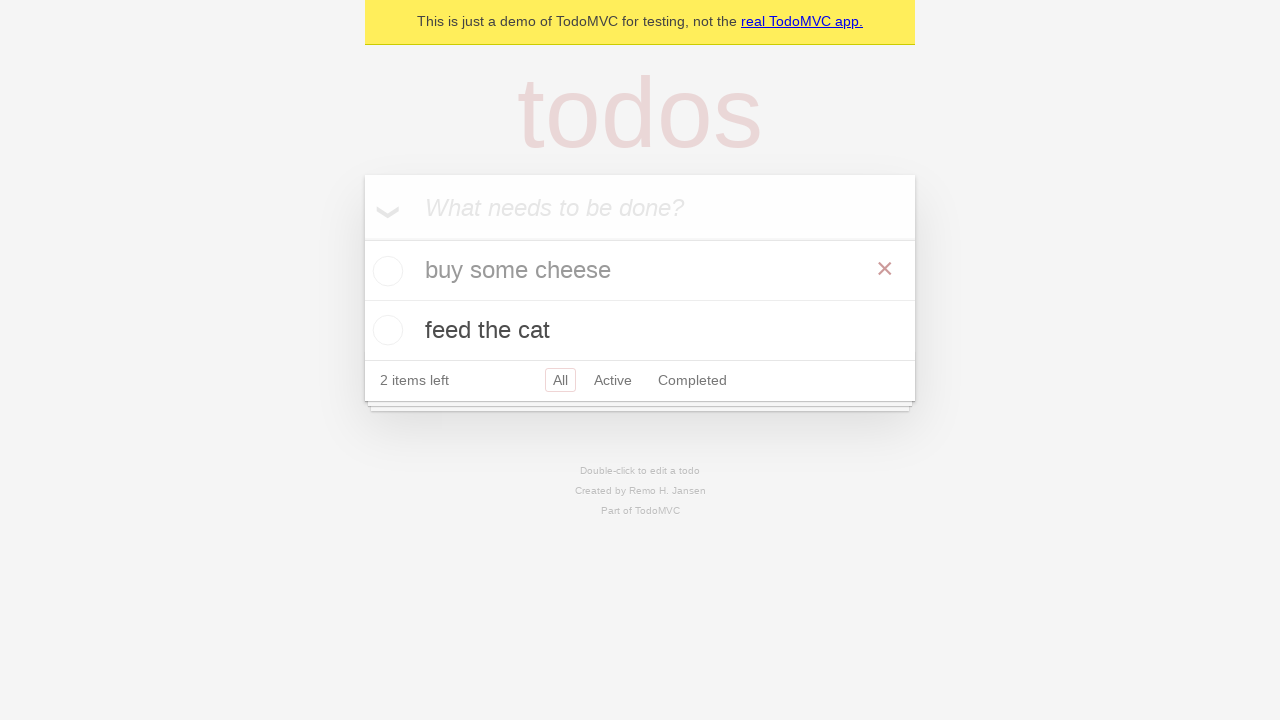

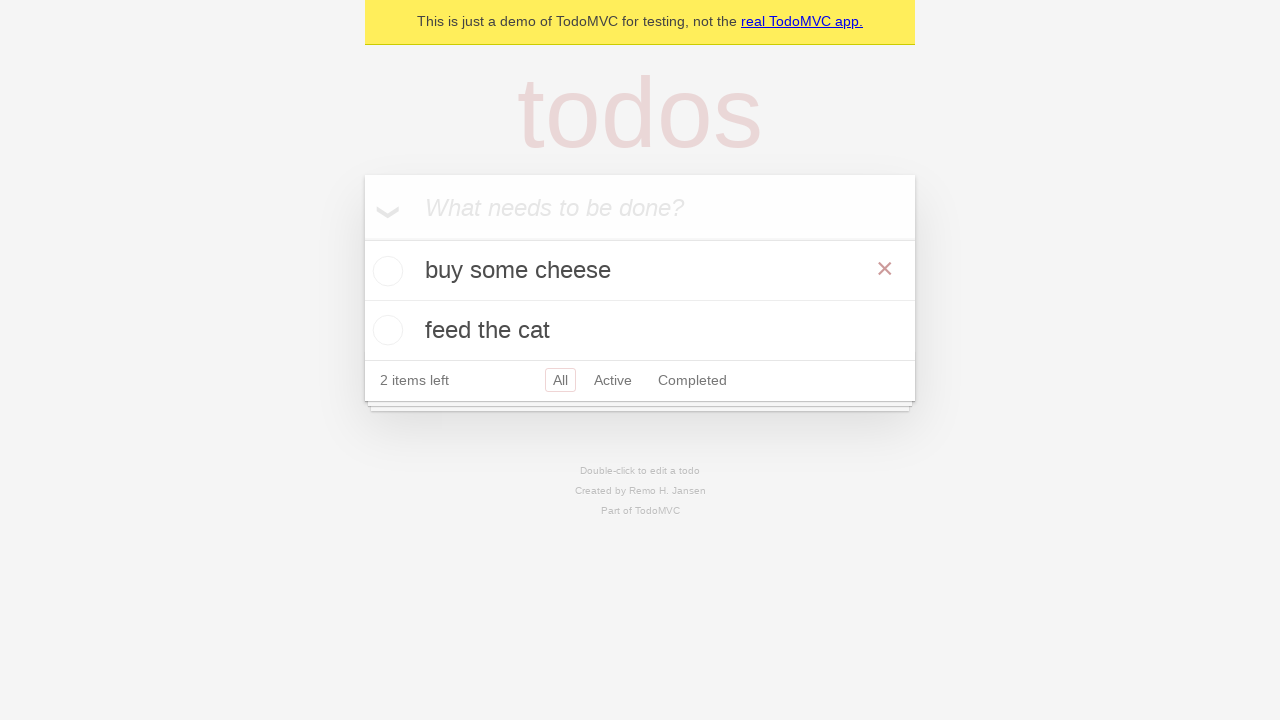